Opens the PolicyBazaar insurance website and maximizes the browser window

Starting URL: https://www.policybazaar.com

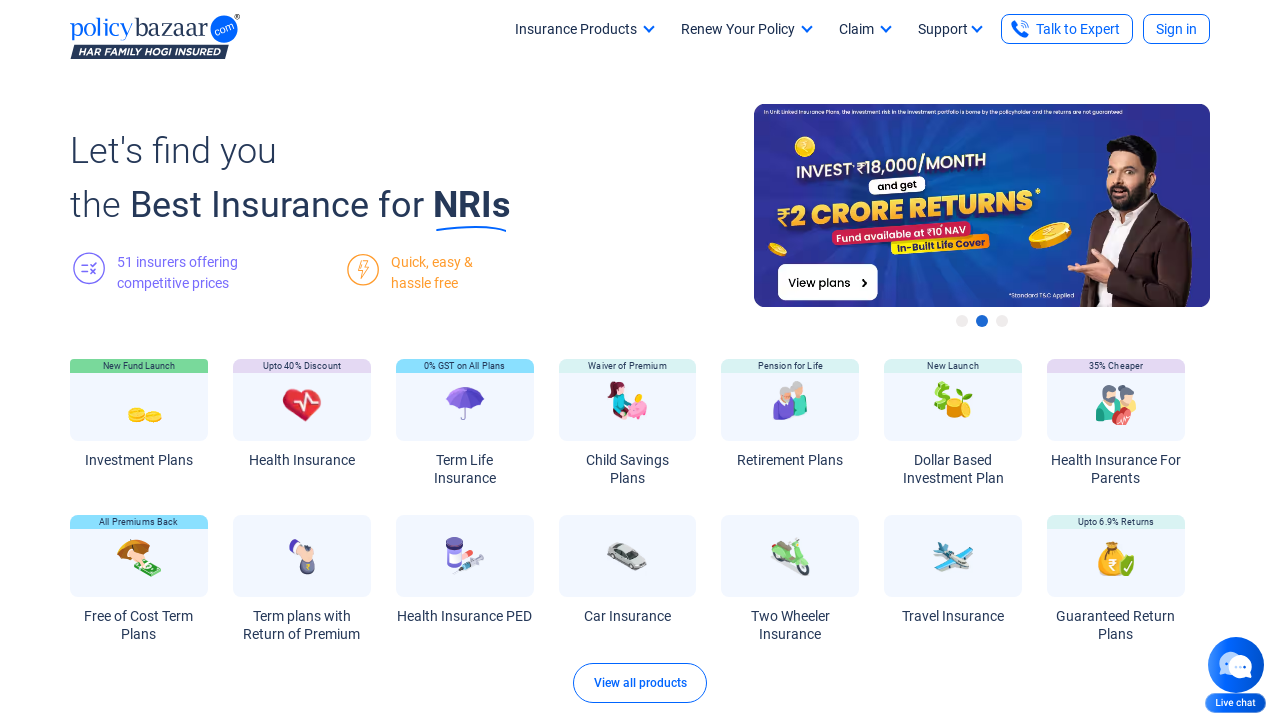

Waited for PolicyBazaar page to load (DOM content loaded)
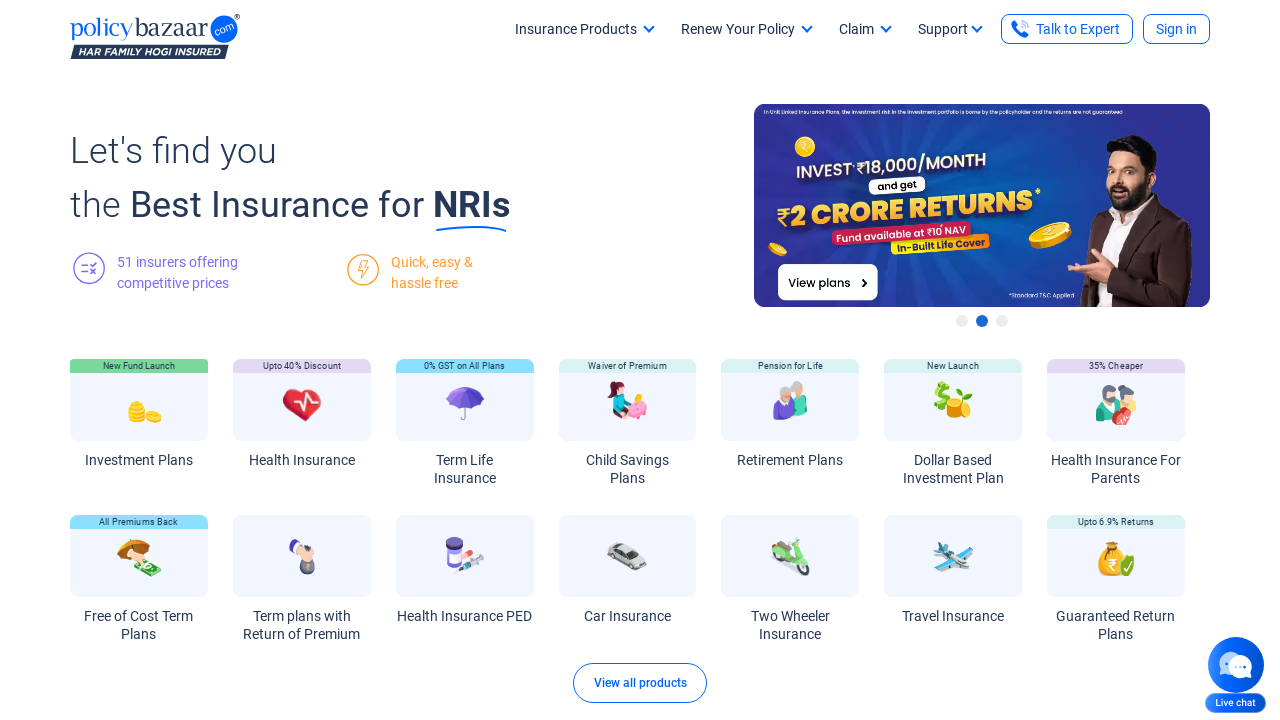

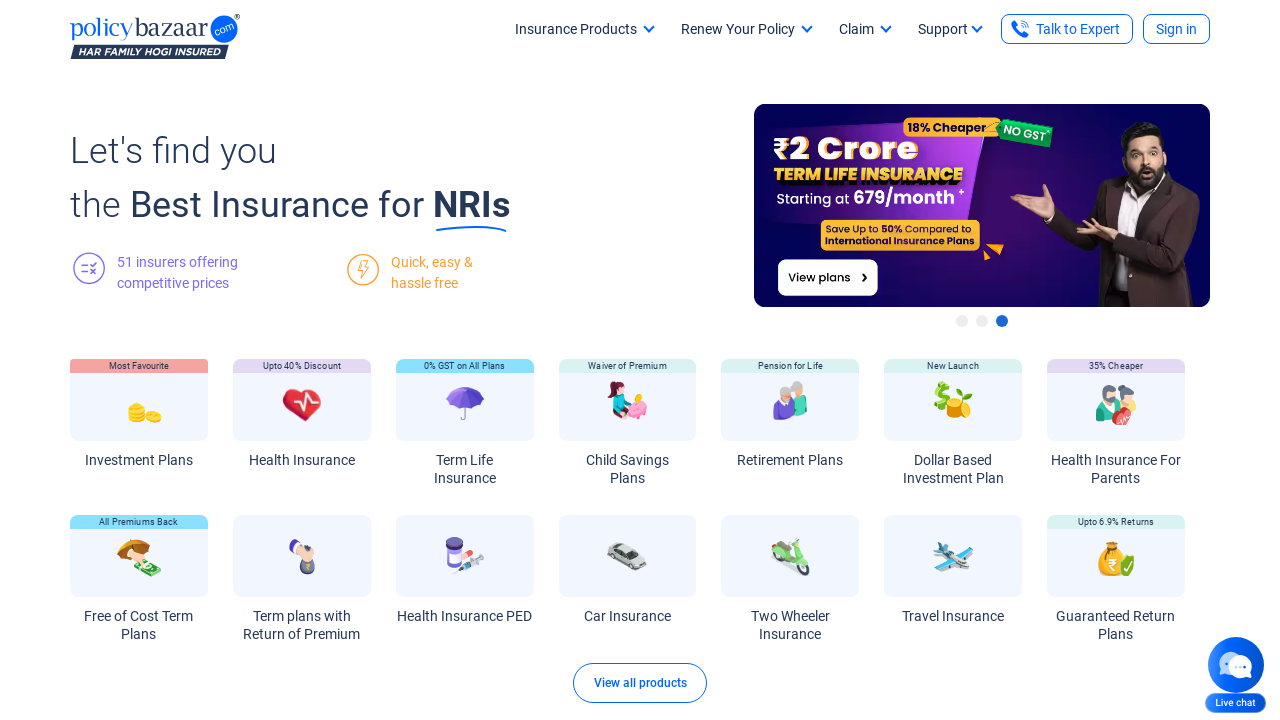